Tests accepting a JavaScript alert by clicking a button that triggers a JS alert, then accepting it and verifying the success message

Starting URL: https://automationfc.github.io/basic-form/index.html

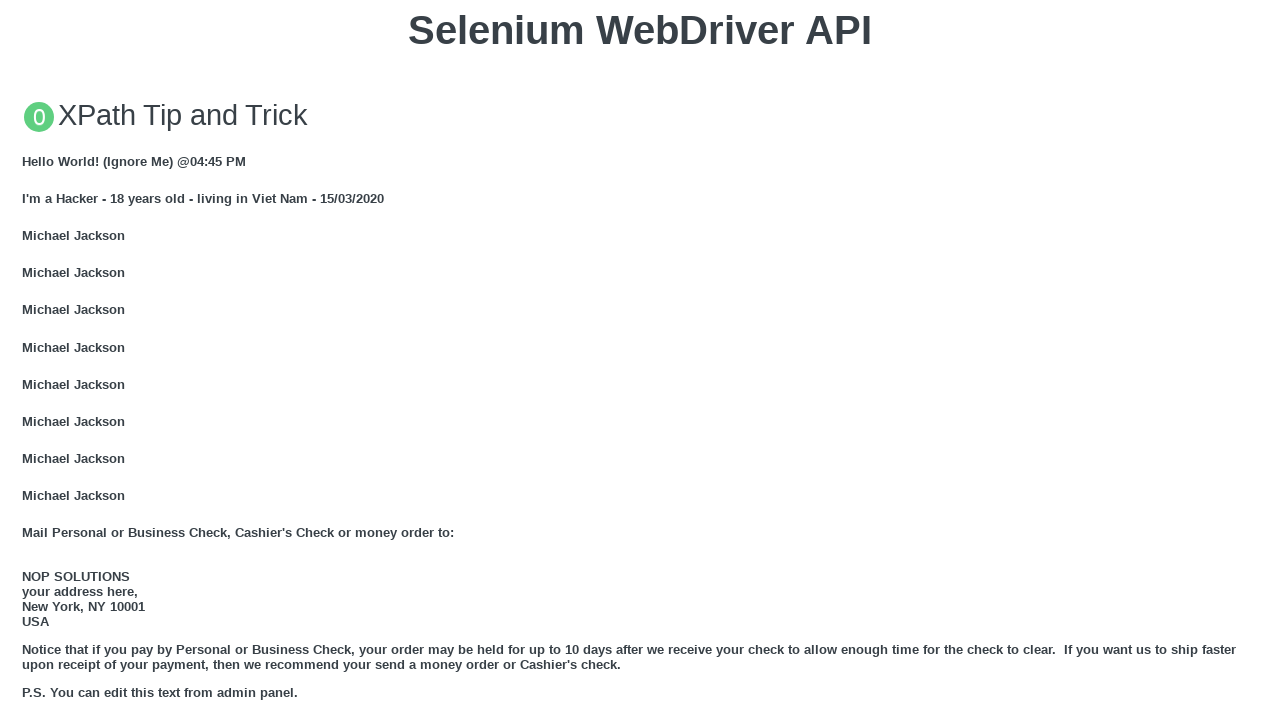

Clicked button to trigger JavaScript alert at (640, 360) on xpath=//div[@class='example']//button[@onclick='jsAlert()']
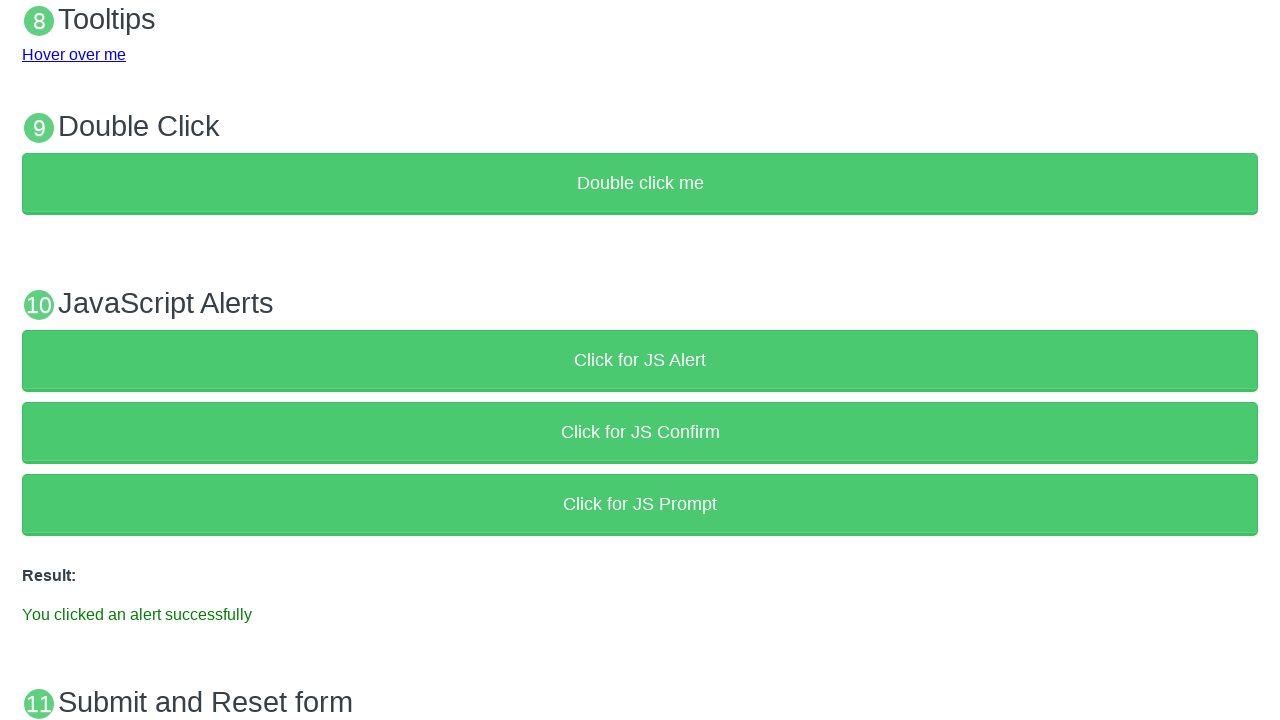

Set up dialog handler to accept alert
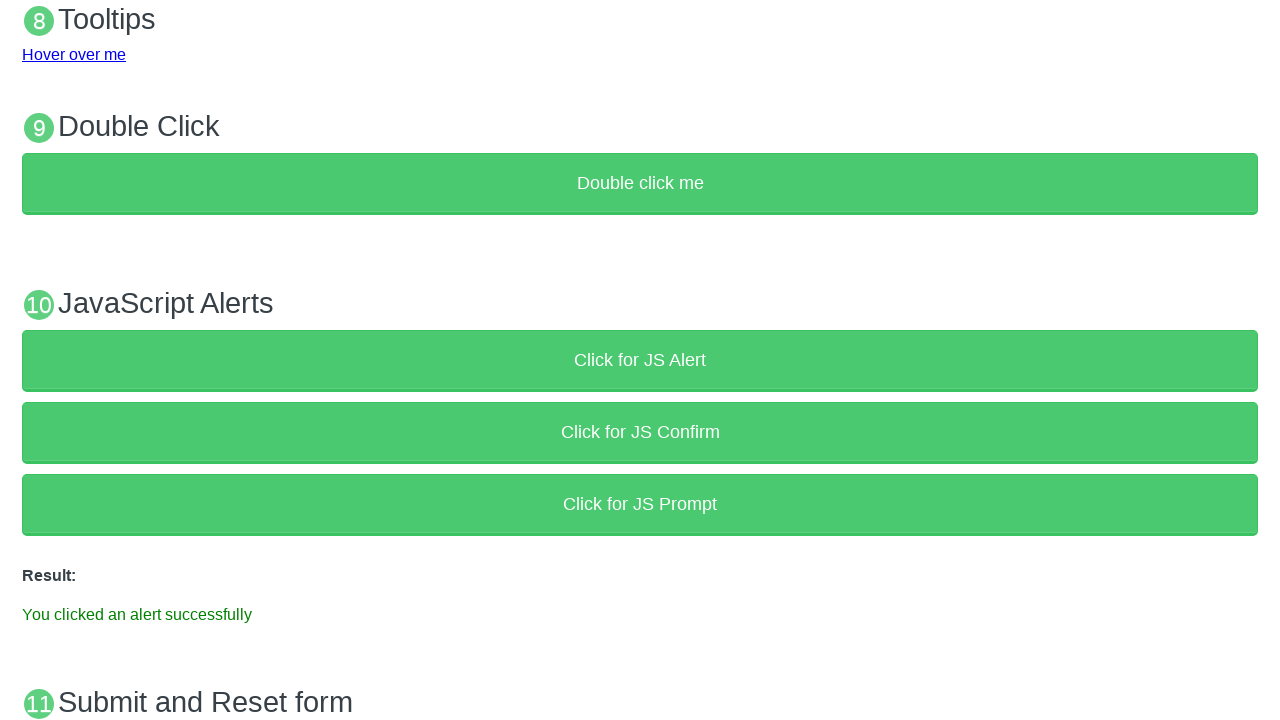

Verified success message appeared after accepting alert
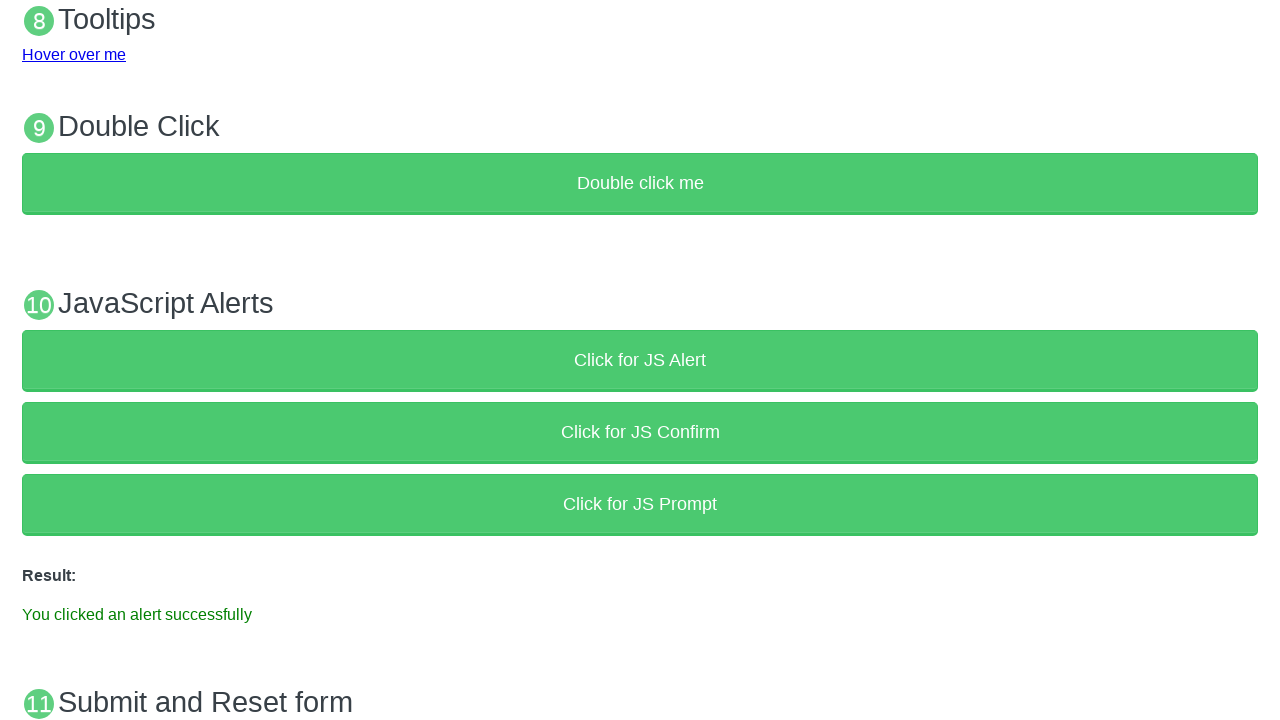

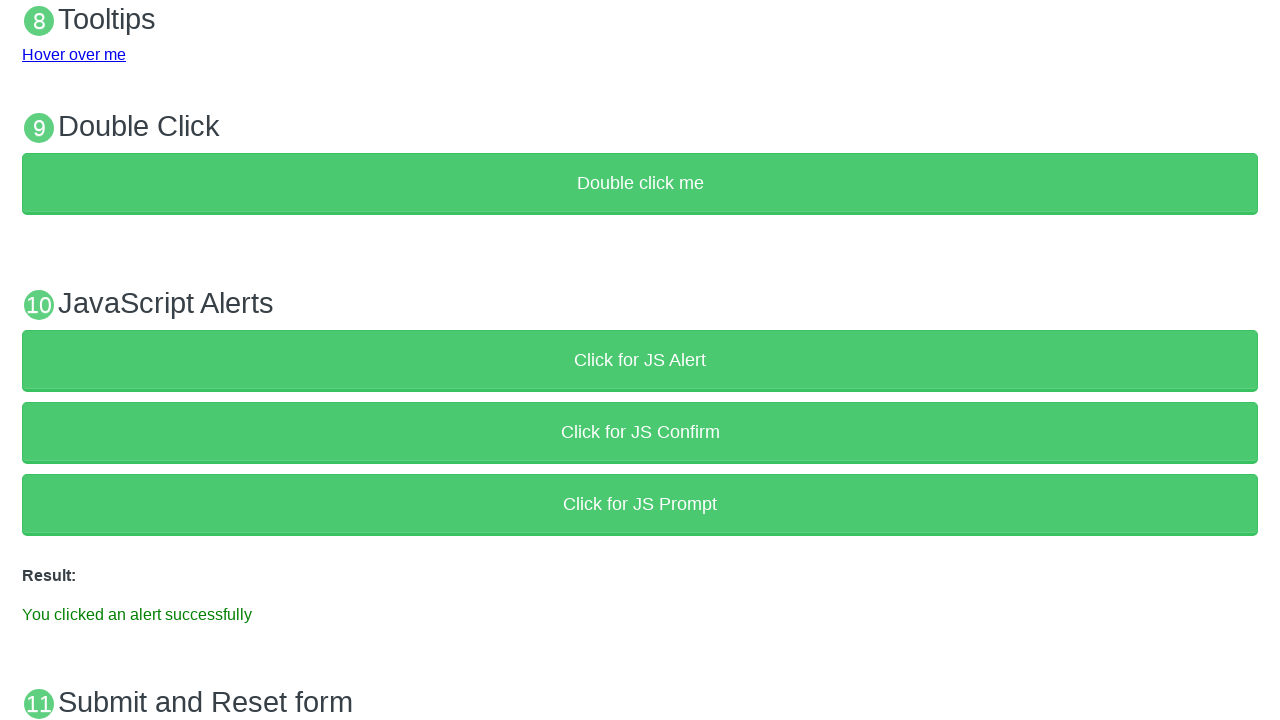